Fills out a simple form with first name, last name, city, and country fields, then submits it

Starting URL: http://suninjuly.github.io/simple_form_find_task.html

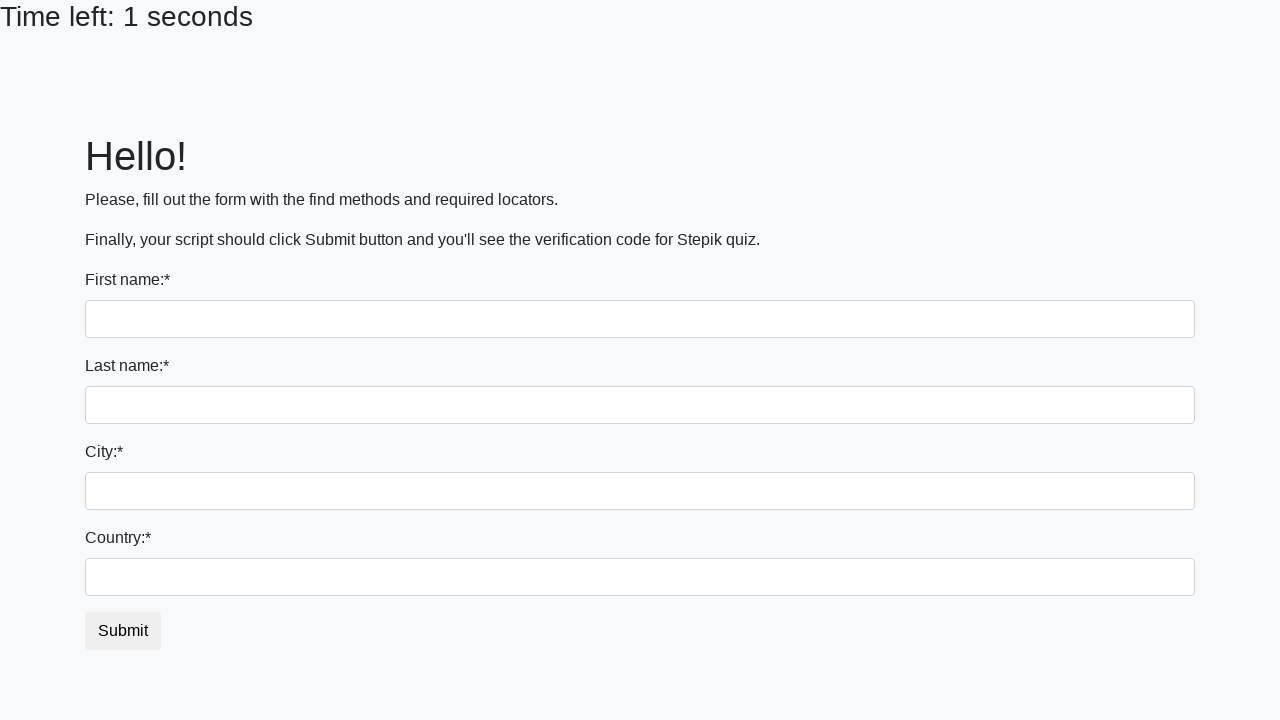

Filled first name field with 'Ivan' on input:first-of-type
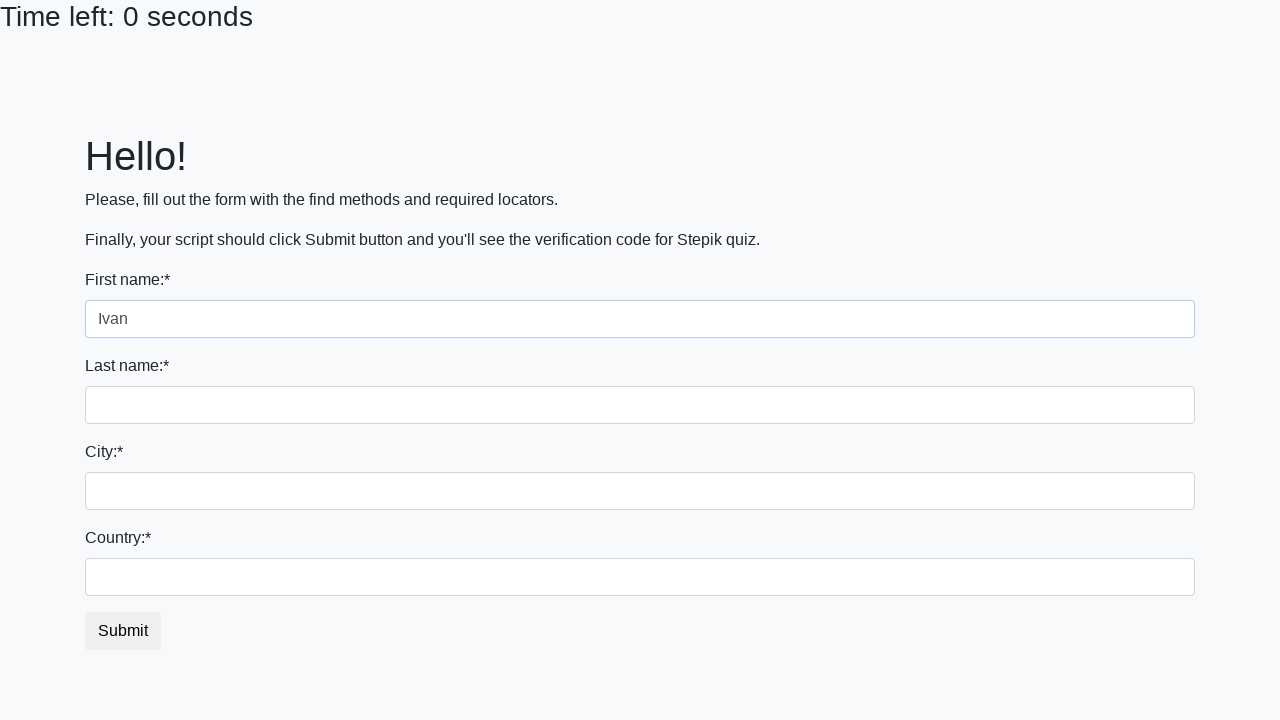

Filled last name field with 'Petrov' on input[name='last_name']
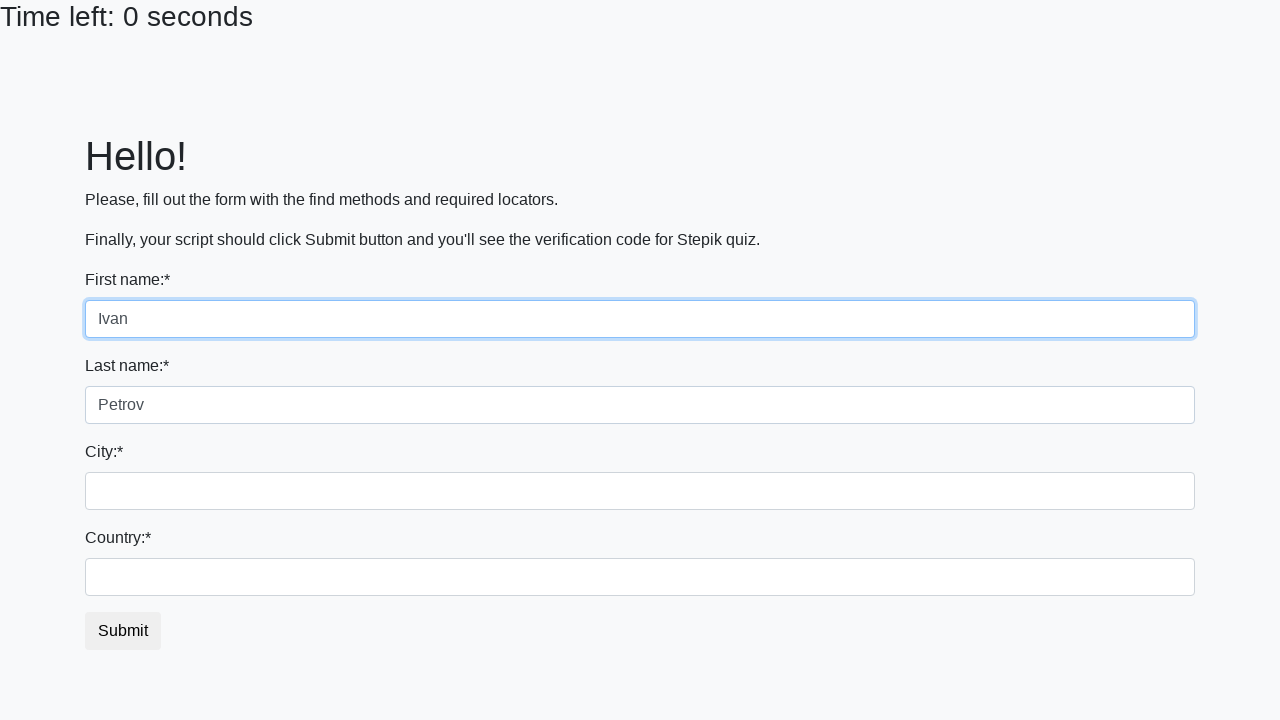

Filled city field with 'Smolensk' on .form-control.city
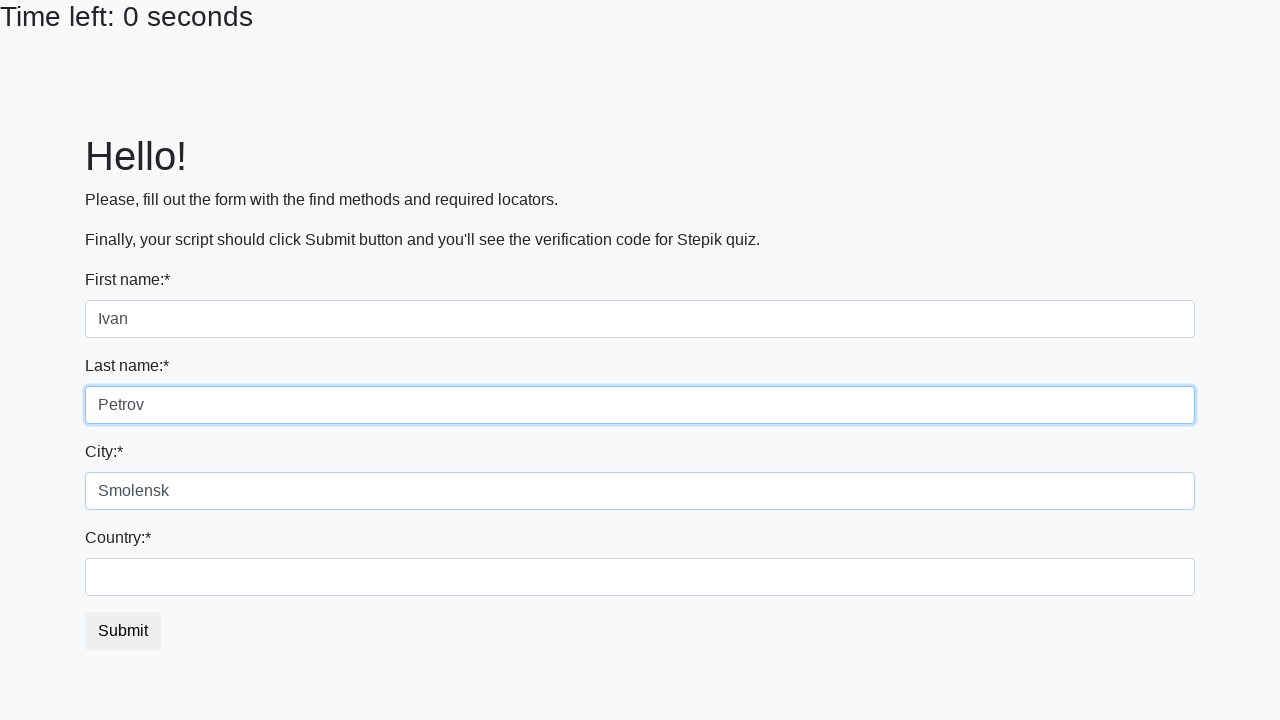

Filled country field with 'Russia' on #country
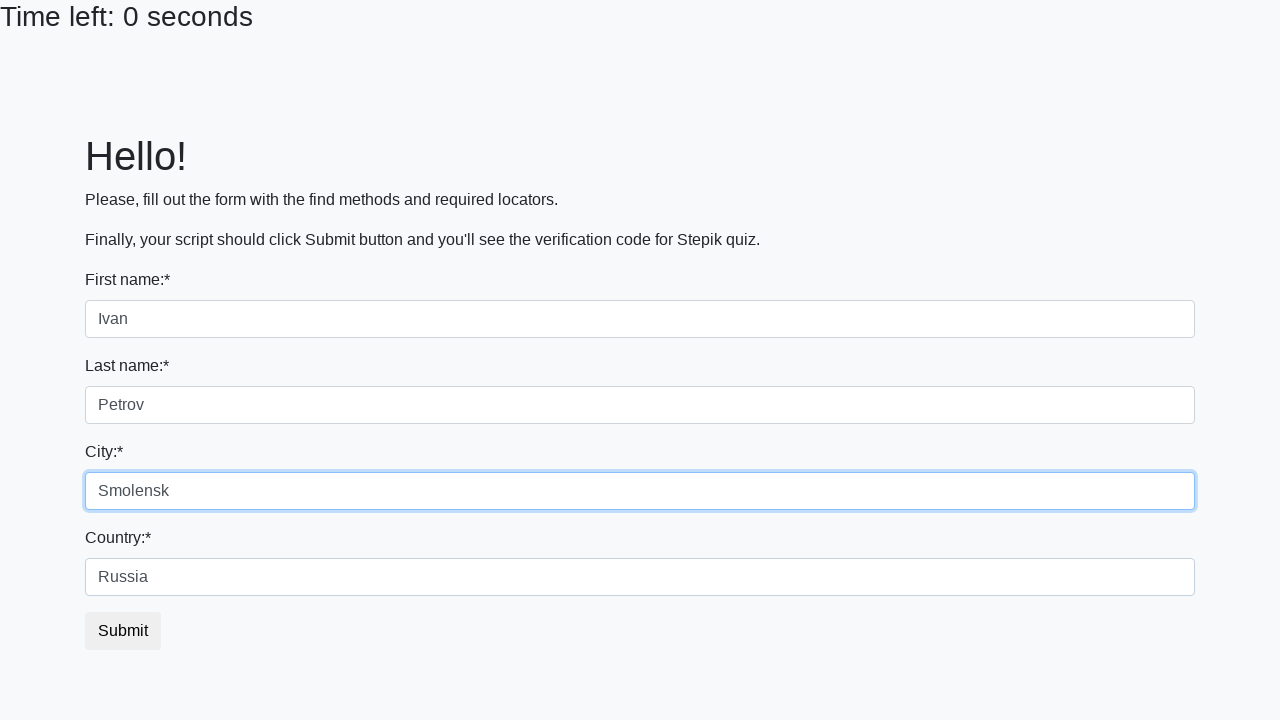

Clicked submit button to submit form at (123, 631) on button.btn
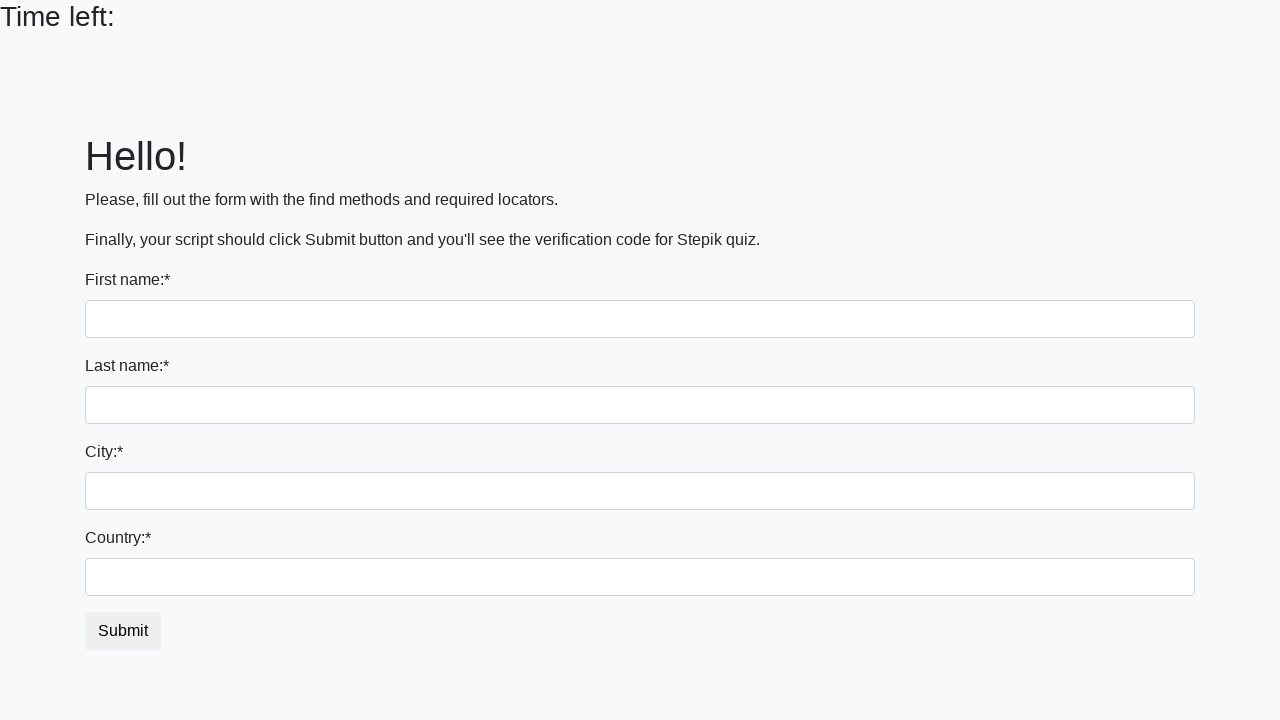

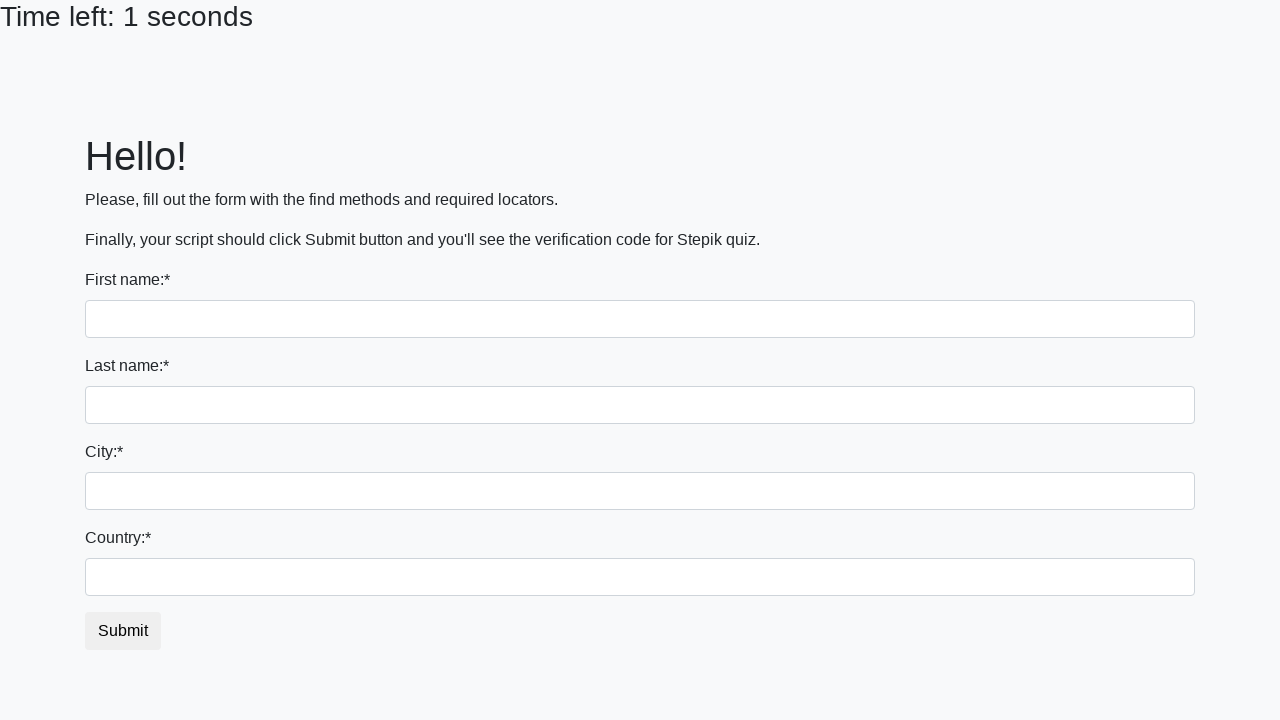